Tests iframe interaction by clicking an iframe button, switching to the frame to extract a code, then entering that code in an input field and verifying the success message.

Starting URL: https://savkk.github.io/selenium-practice/

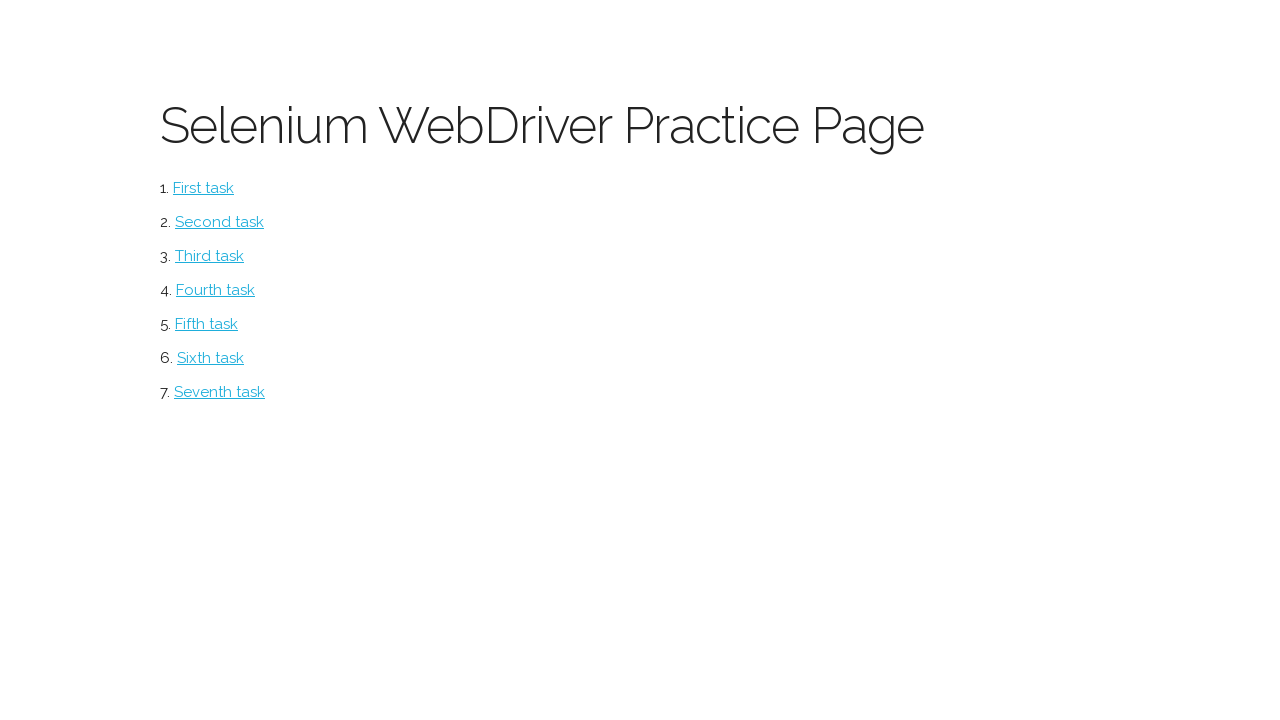

Clicked iframe task button at (206, 324) on #iframe
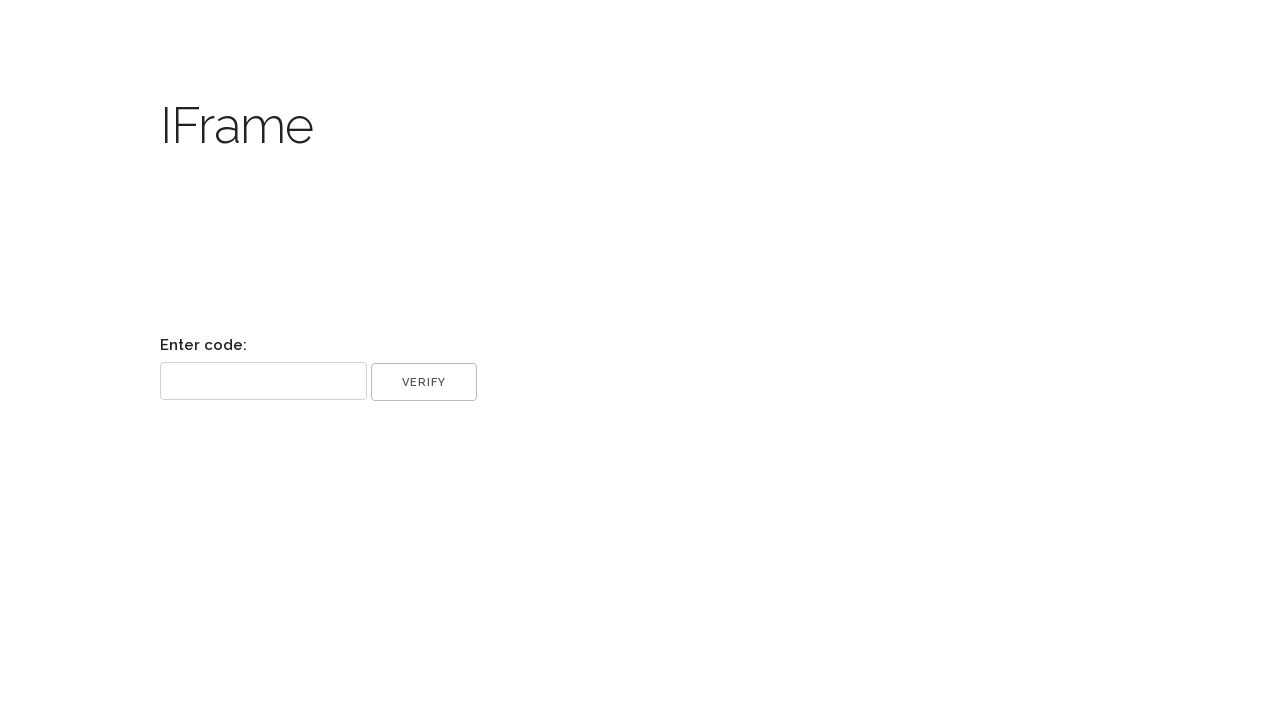

Waited 2 seconds for iframe to load
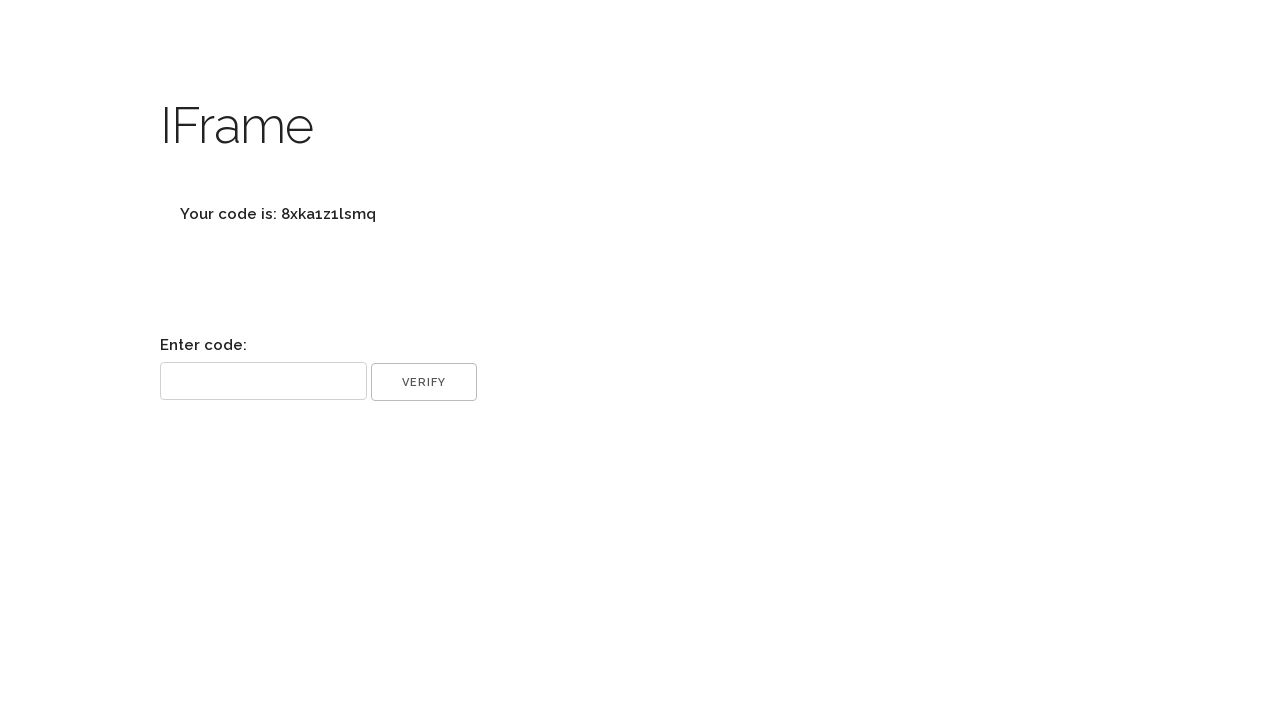

Located the code iframe
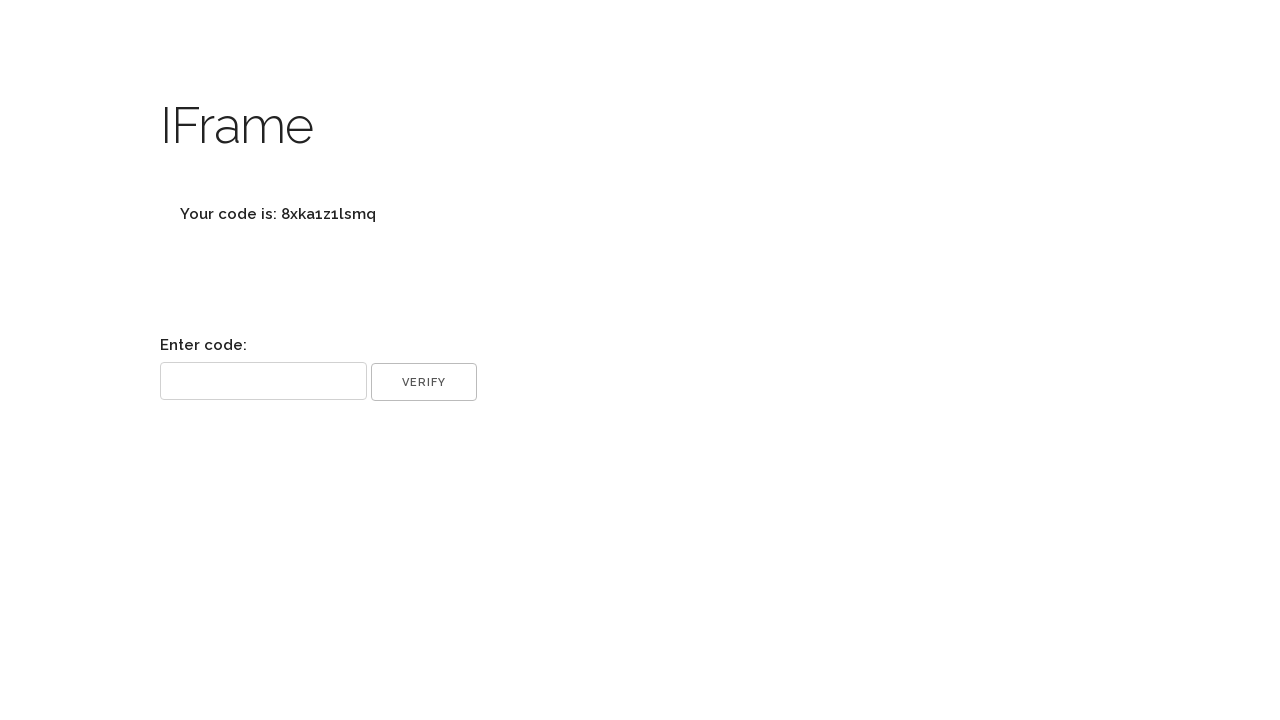

Extracted code text from iframe
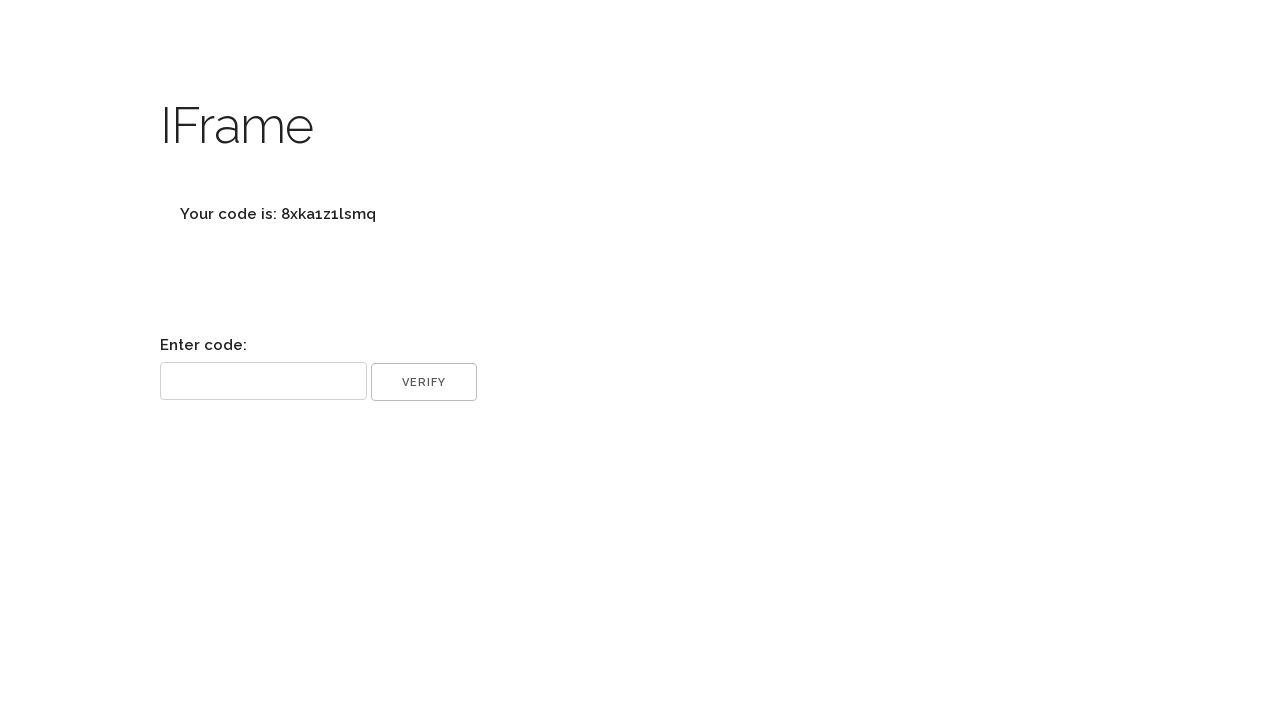

Parsed code value from text: 8xka1z1lsmq
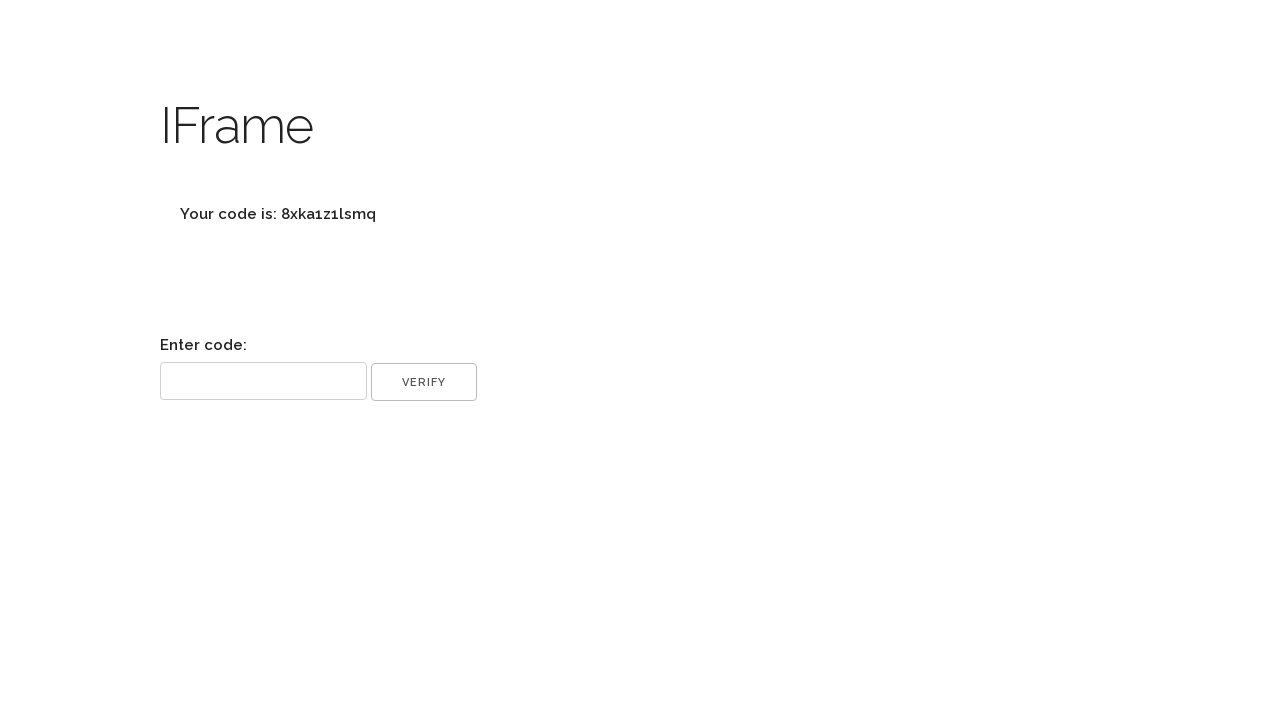

Filled code input field with extracted code on xpath=//*[@id='content']/input[1]
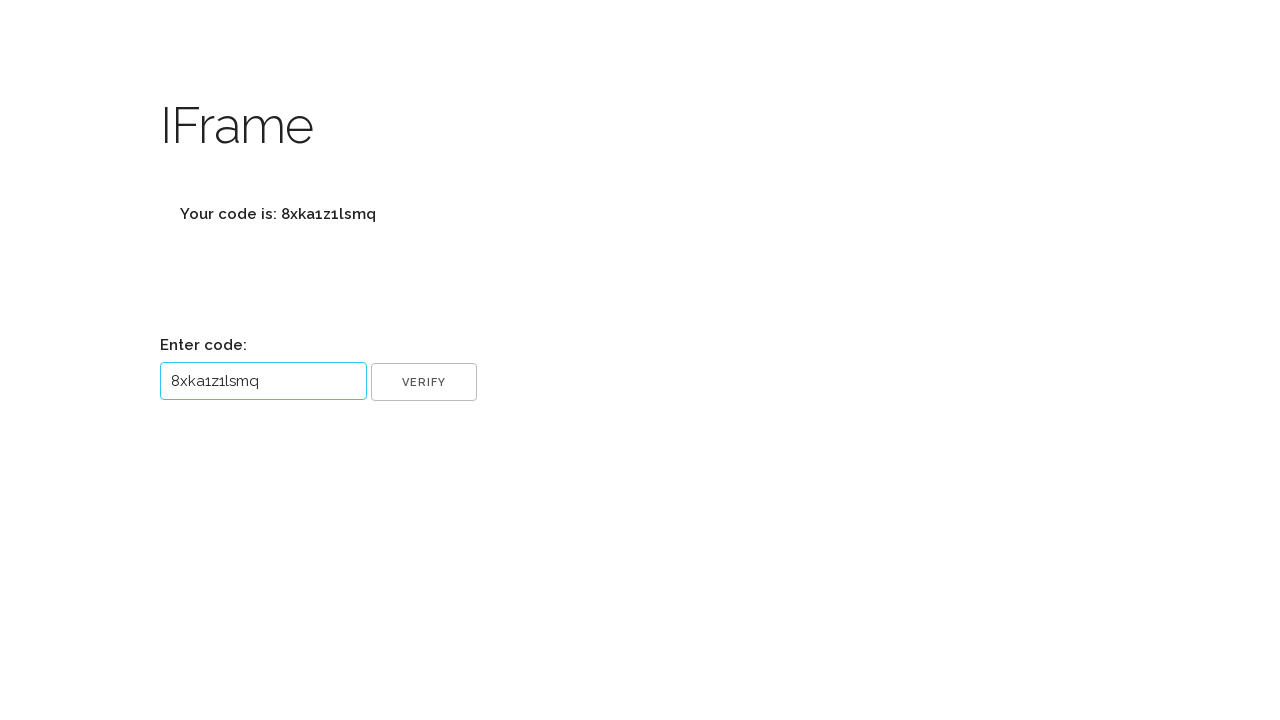

Clicked submit button at (424, 382) on xpath=//*[@id='content']/input[2]
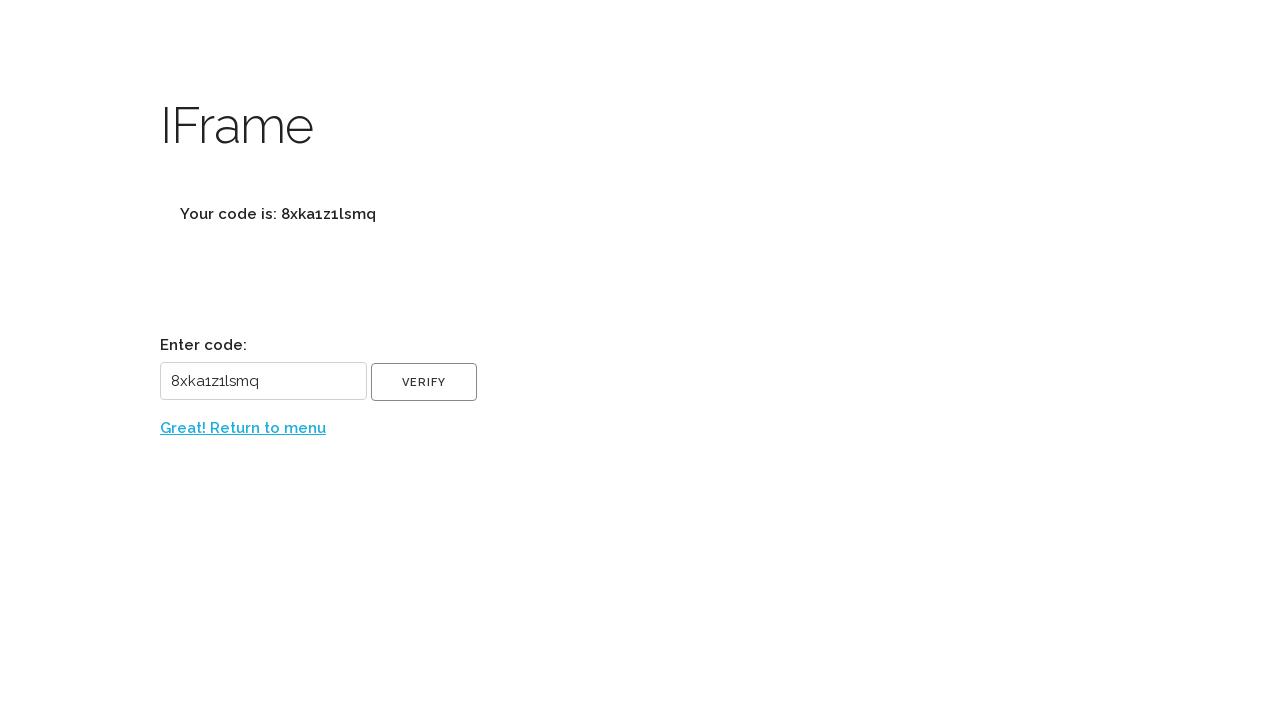

Waited 2 seconds for success result
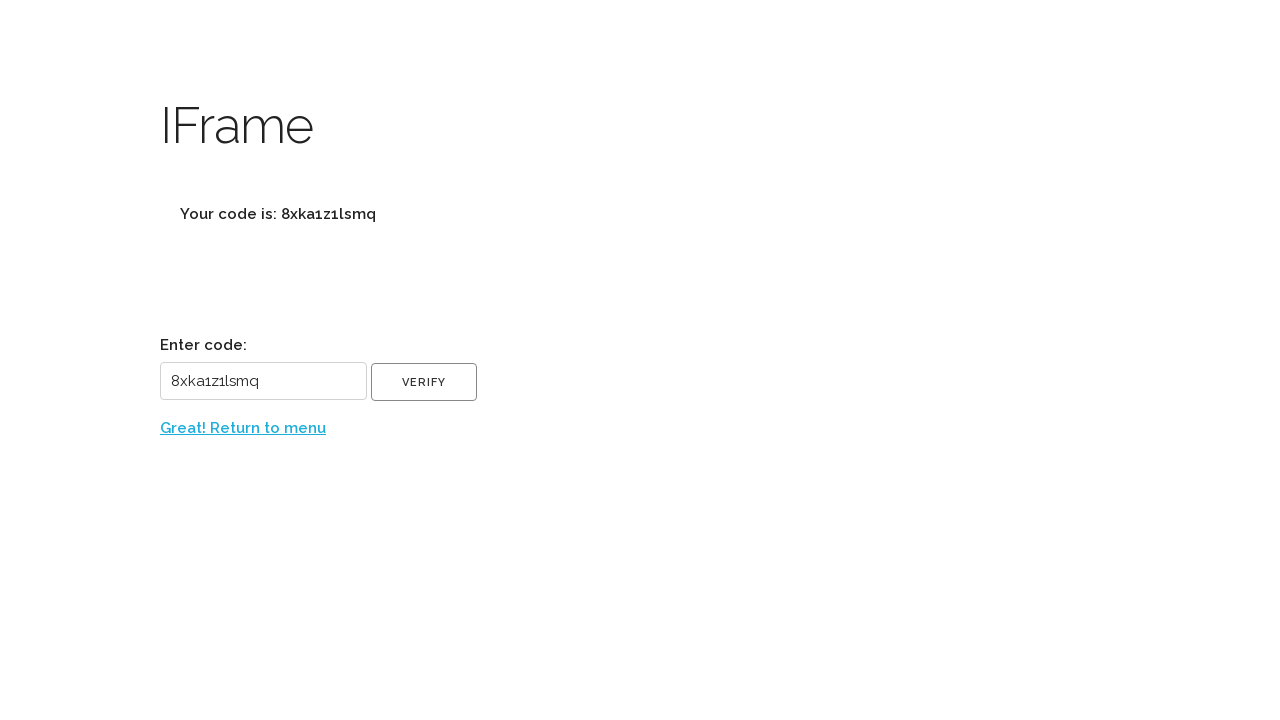

Located return link
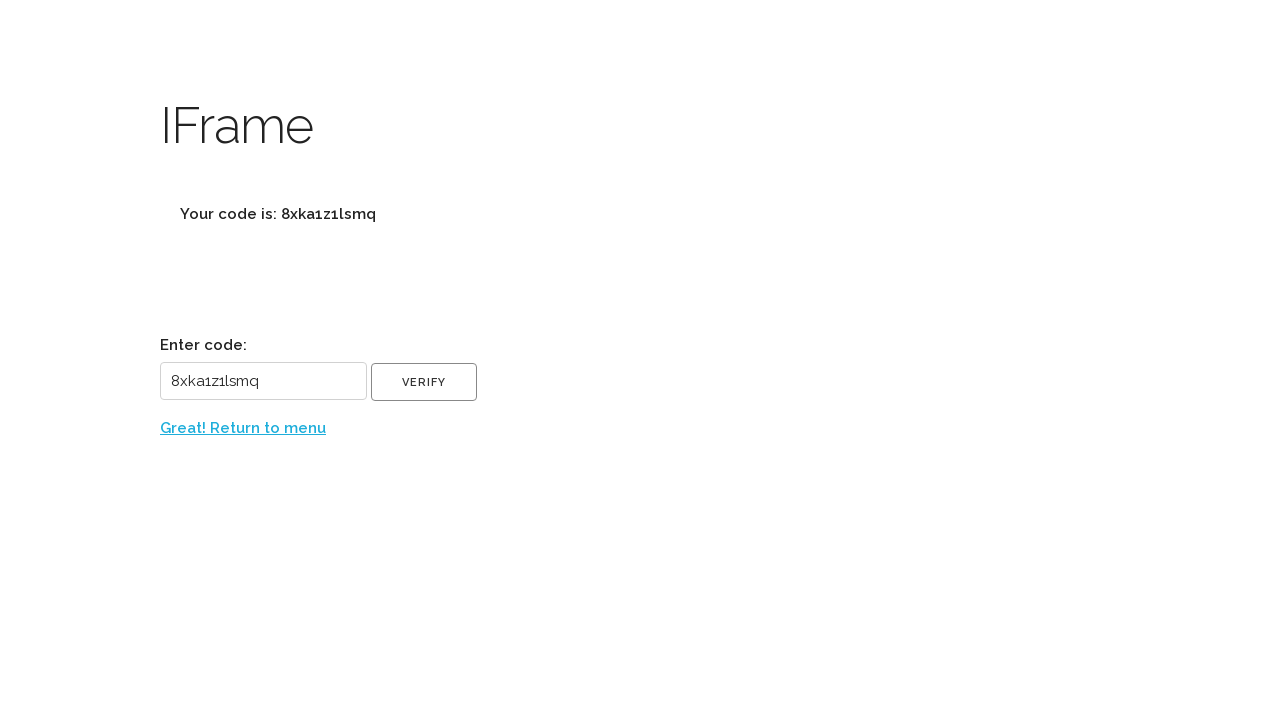

Verified success message 'Great! Return to menu' is present
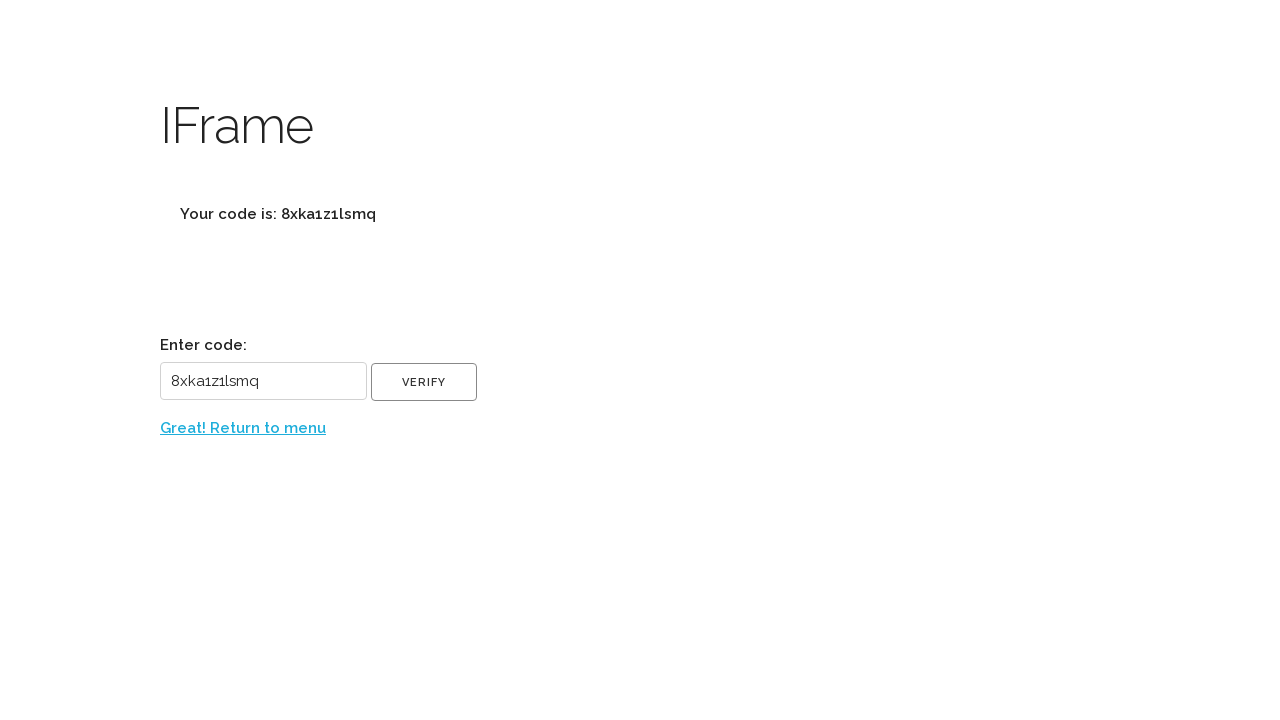

Clicked return link to go back to menu at (243, 428) on #back a
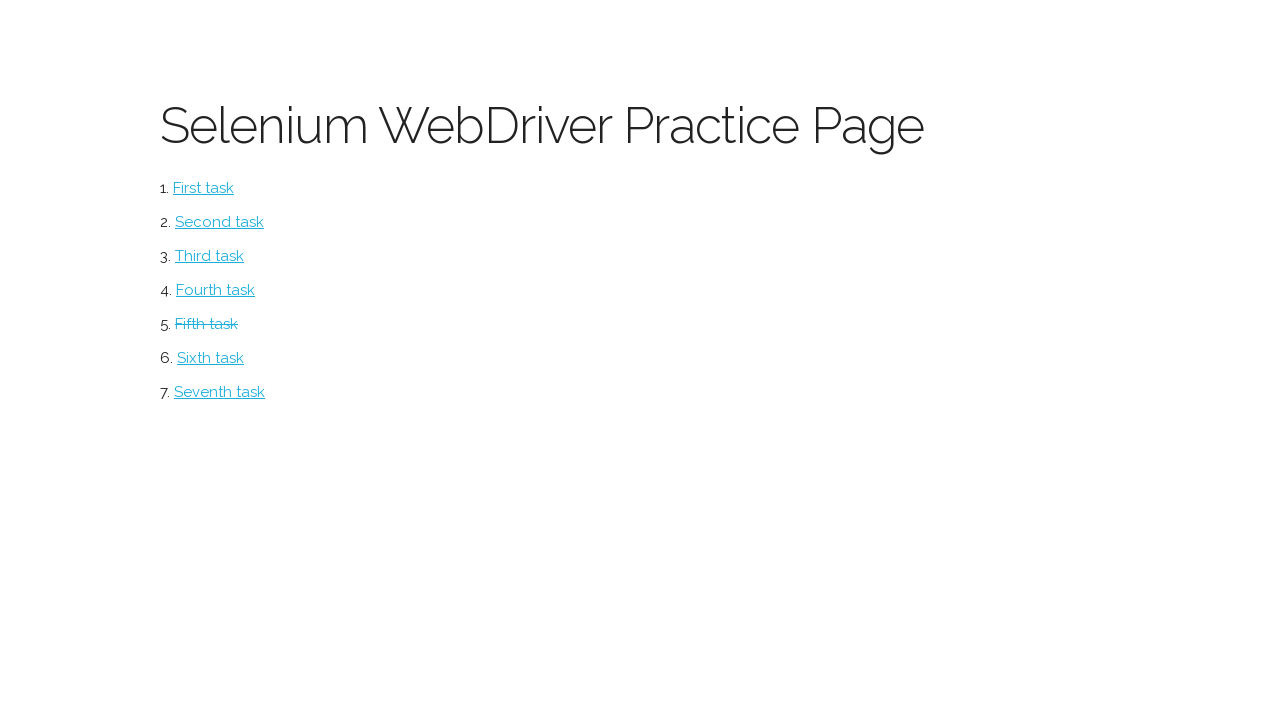

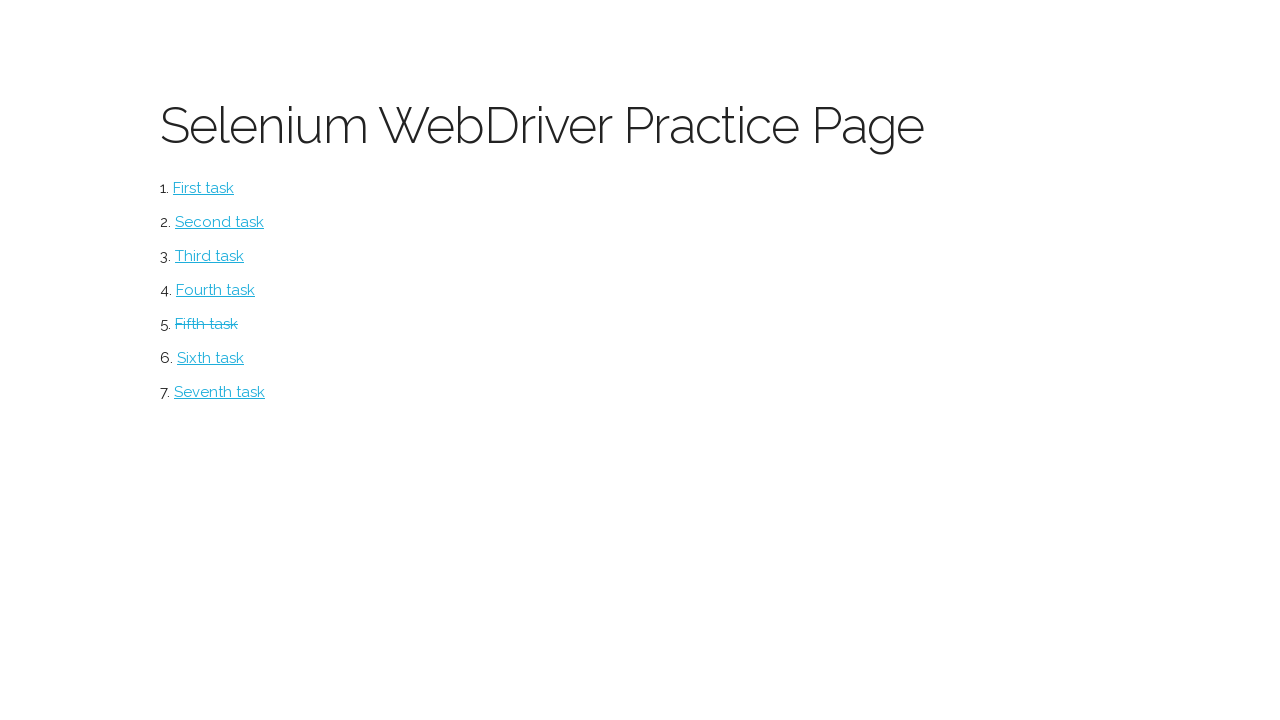